Tests the Disappearing Elements page by navigating to it and clicking on various navigation links (Home, About, Contact Us, Portfolio, Gallery) to verify they work when present

Starting URL: http://the-internet.herokuapp.com/

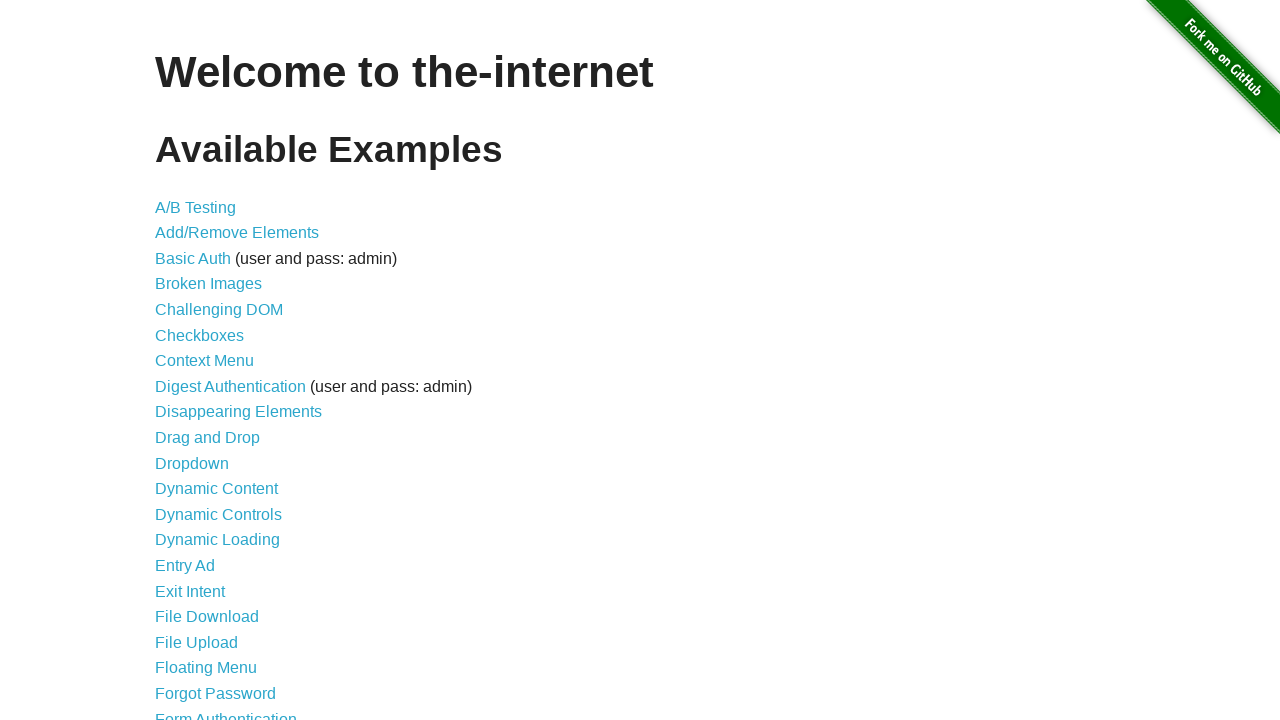

Clicked on Disappearing Elements link at (238, 412) on text=Disappearing Elements
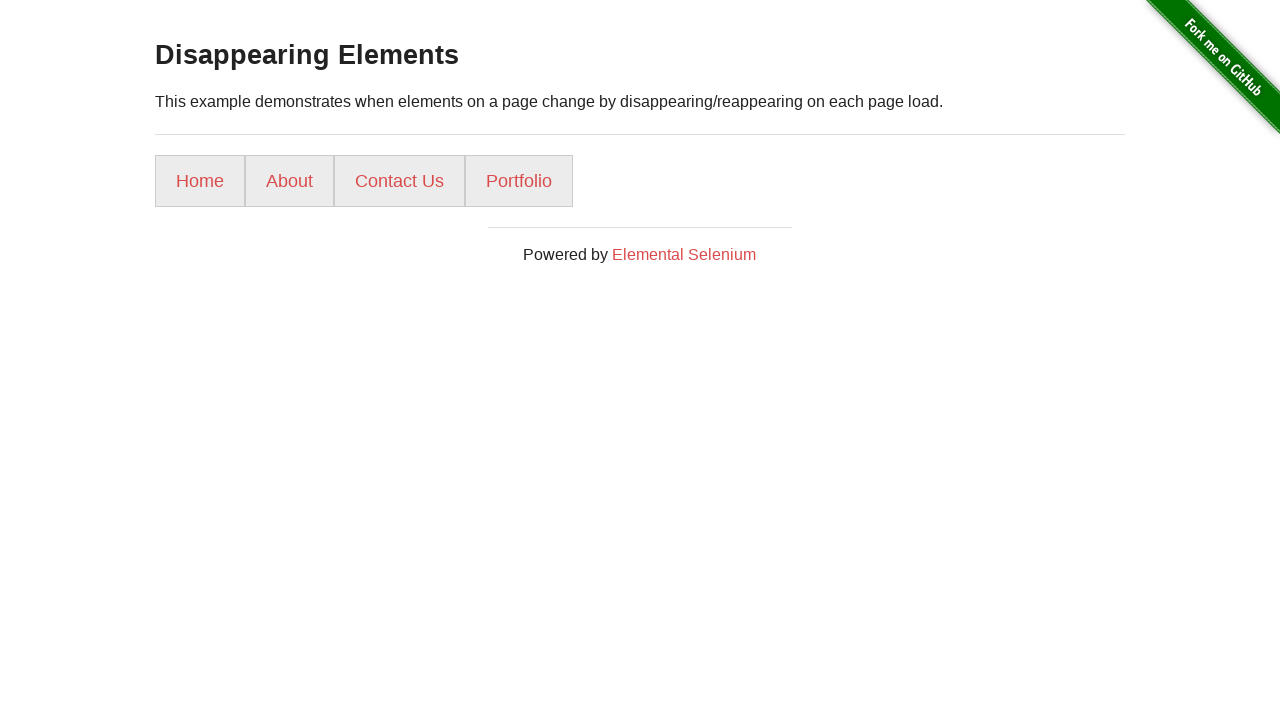

Clicked on Home link at (200, 181) on text=Home
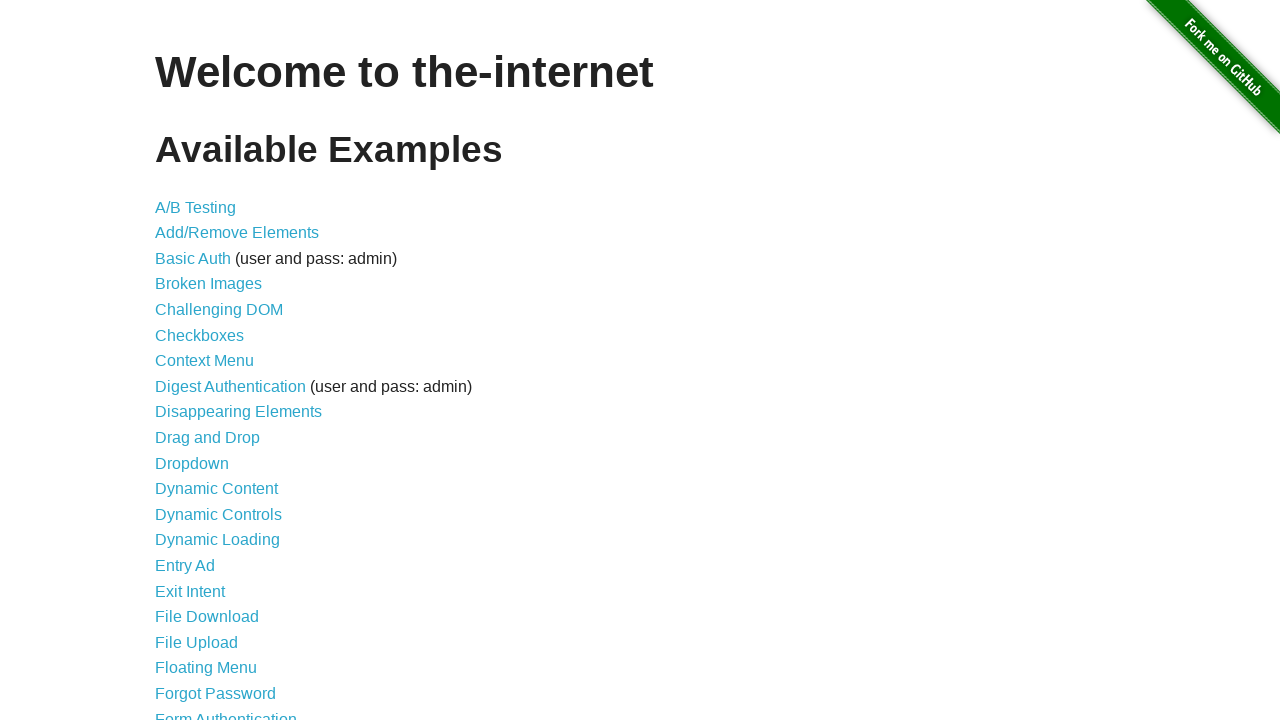

Home page loaded
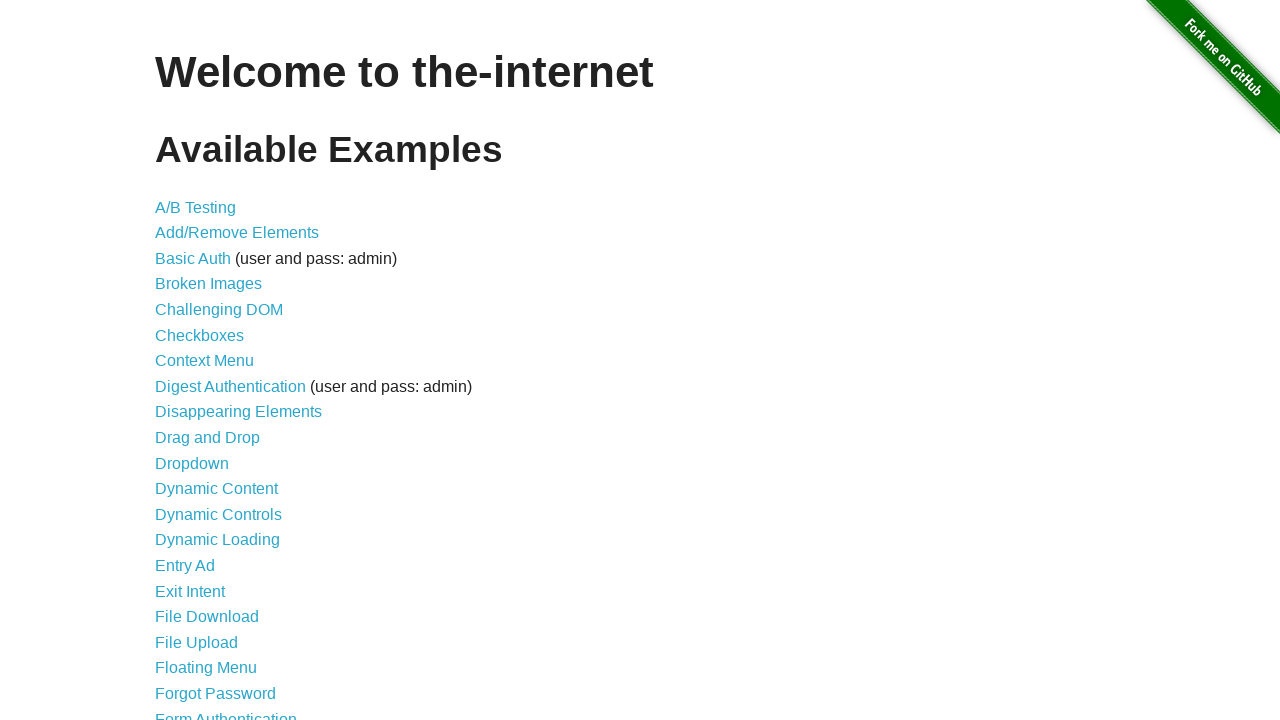

Navigated to main page
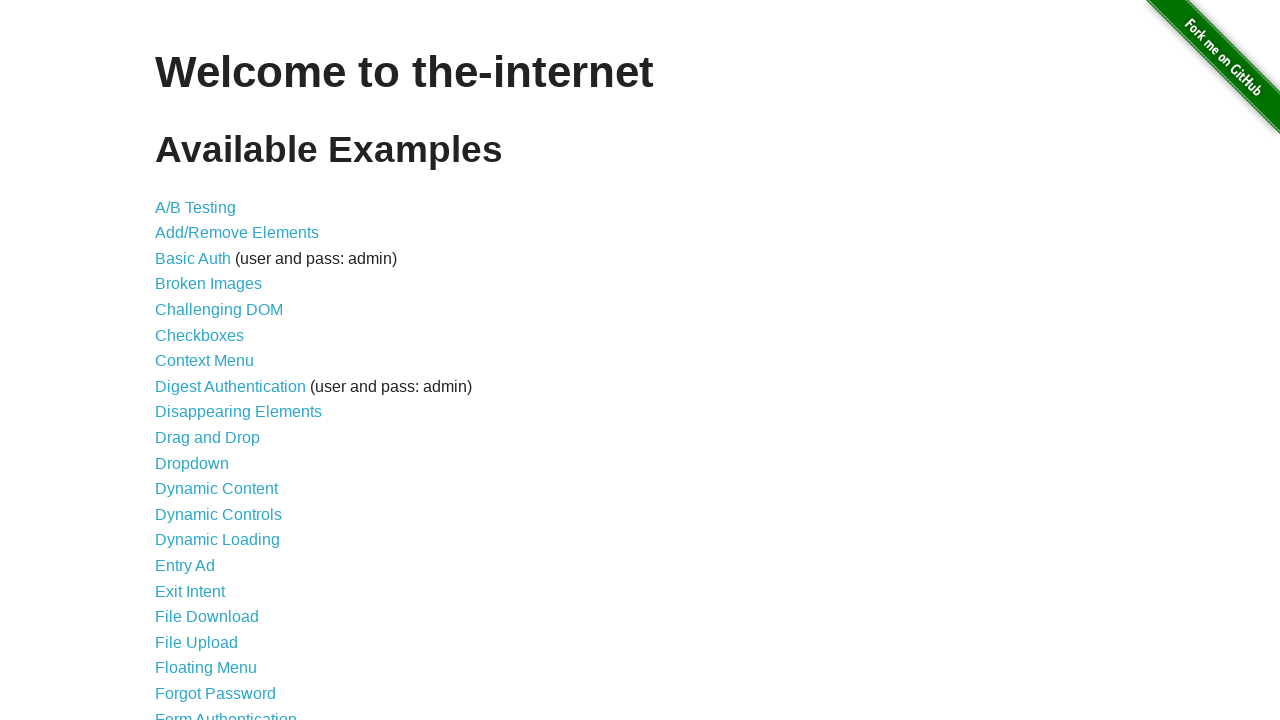

Clicked on Disappearing Elements link at (238, 412) on text=Disappearing Elements
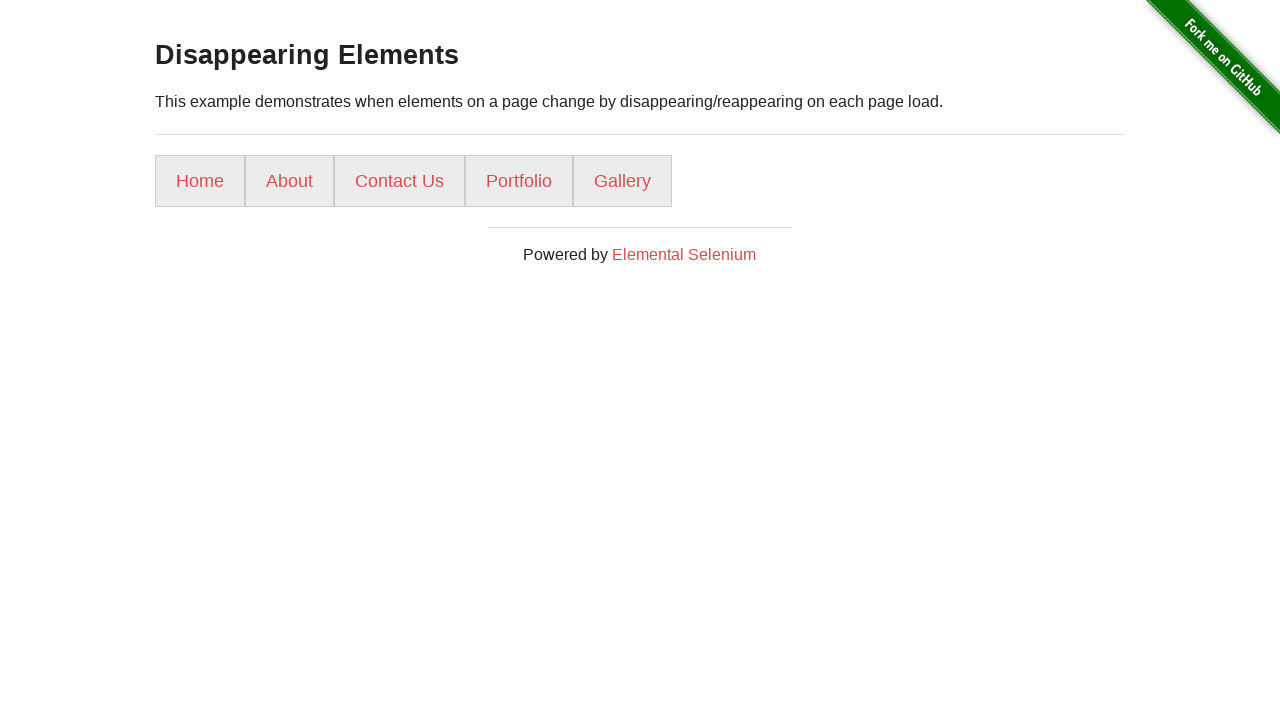

Clicked on About link at (290, 181) on text=About
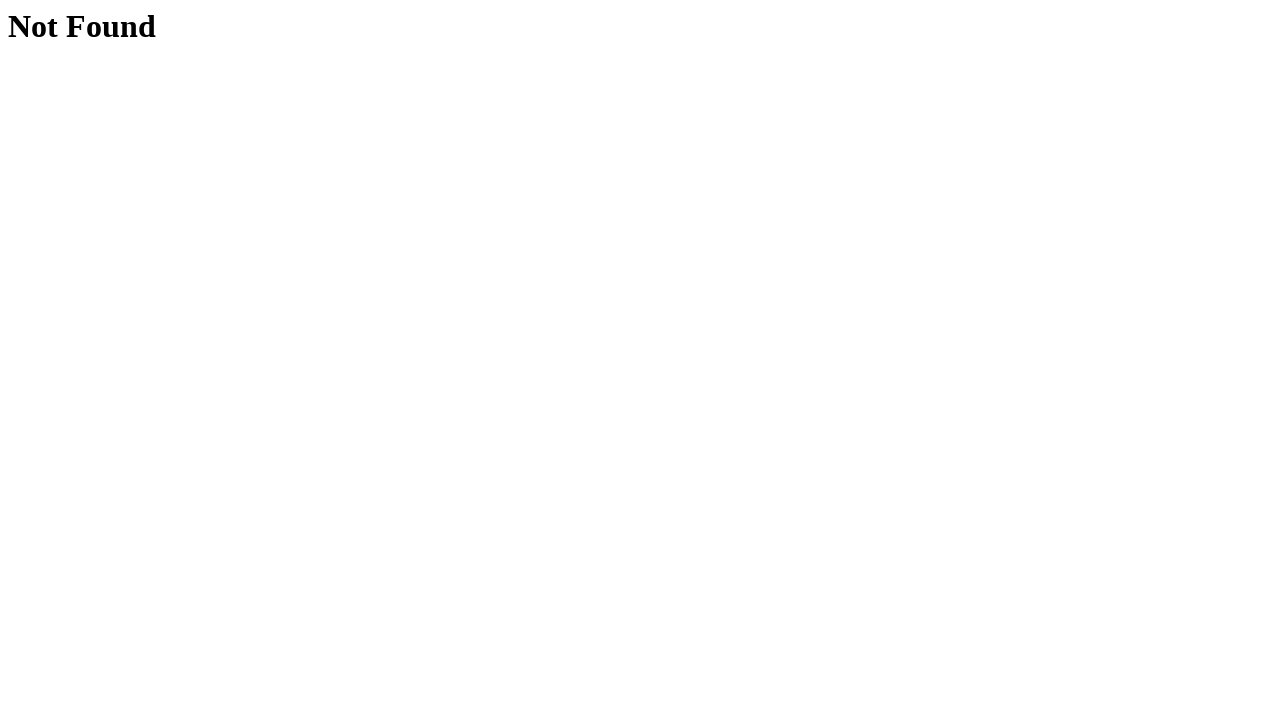

About page loaded
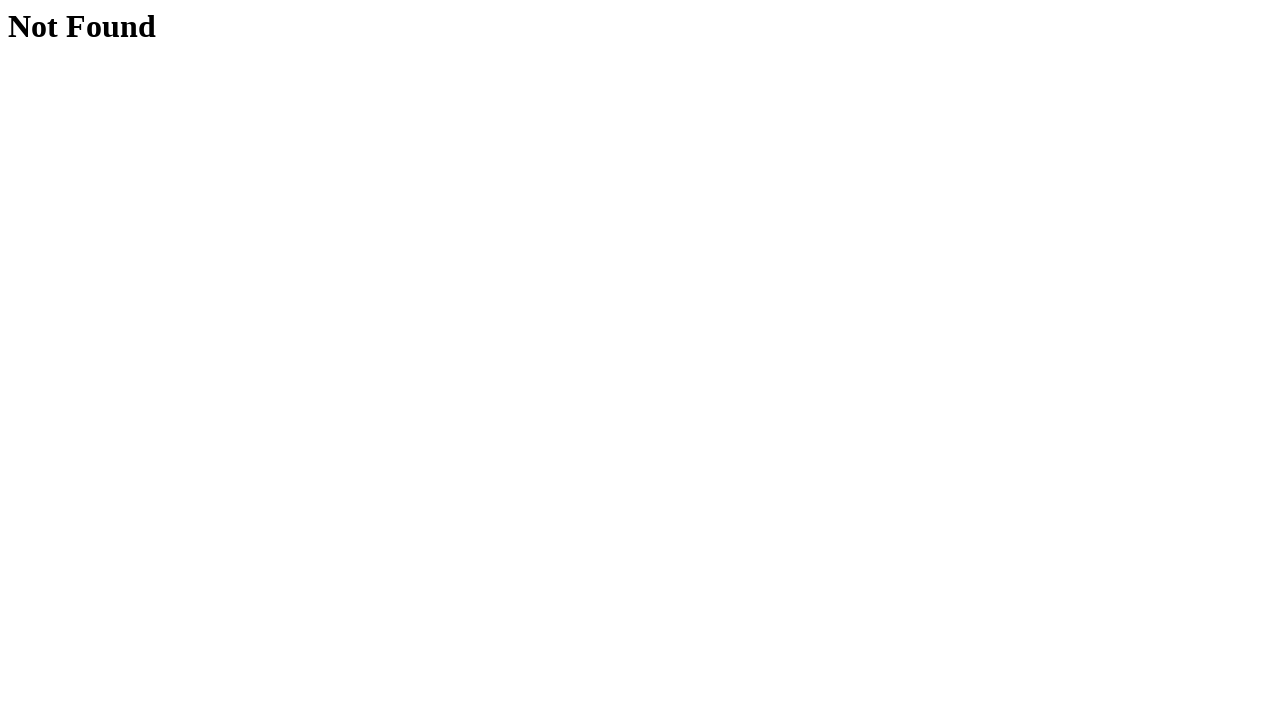

Navigated to main page
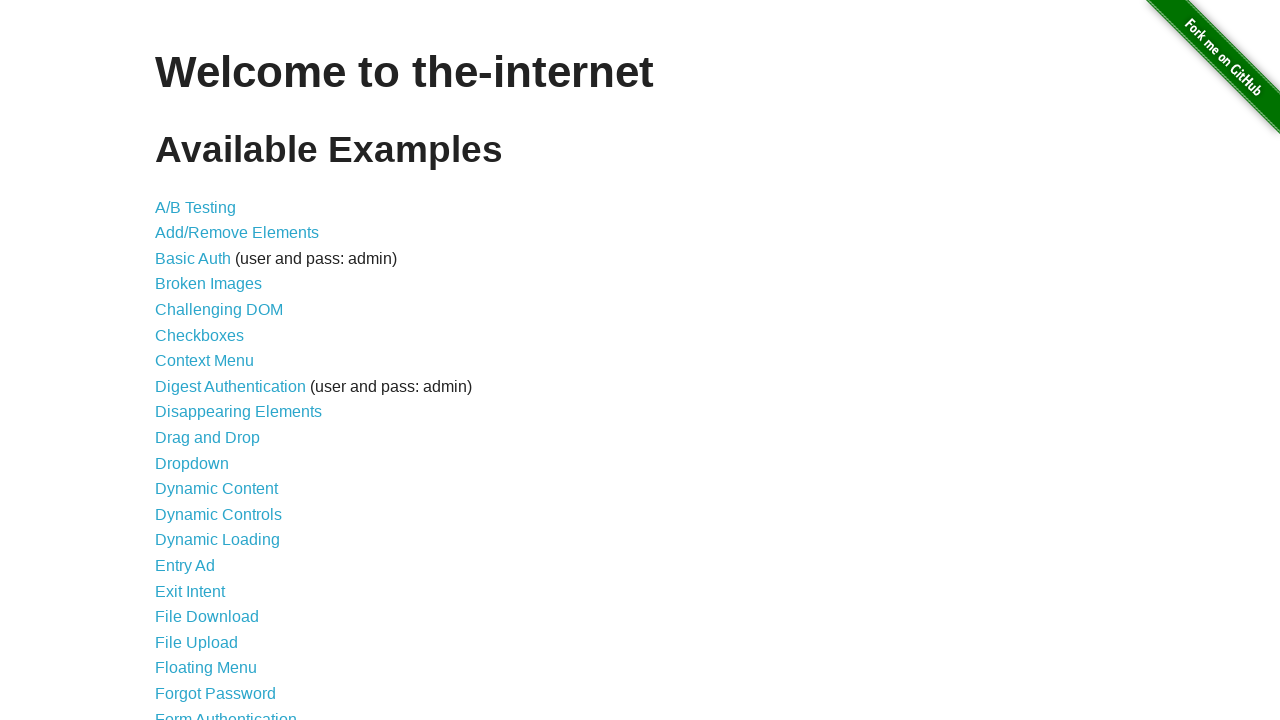

Clicked on Disappearing Elements link at (238, 412) on text=Disappearing Elements
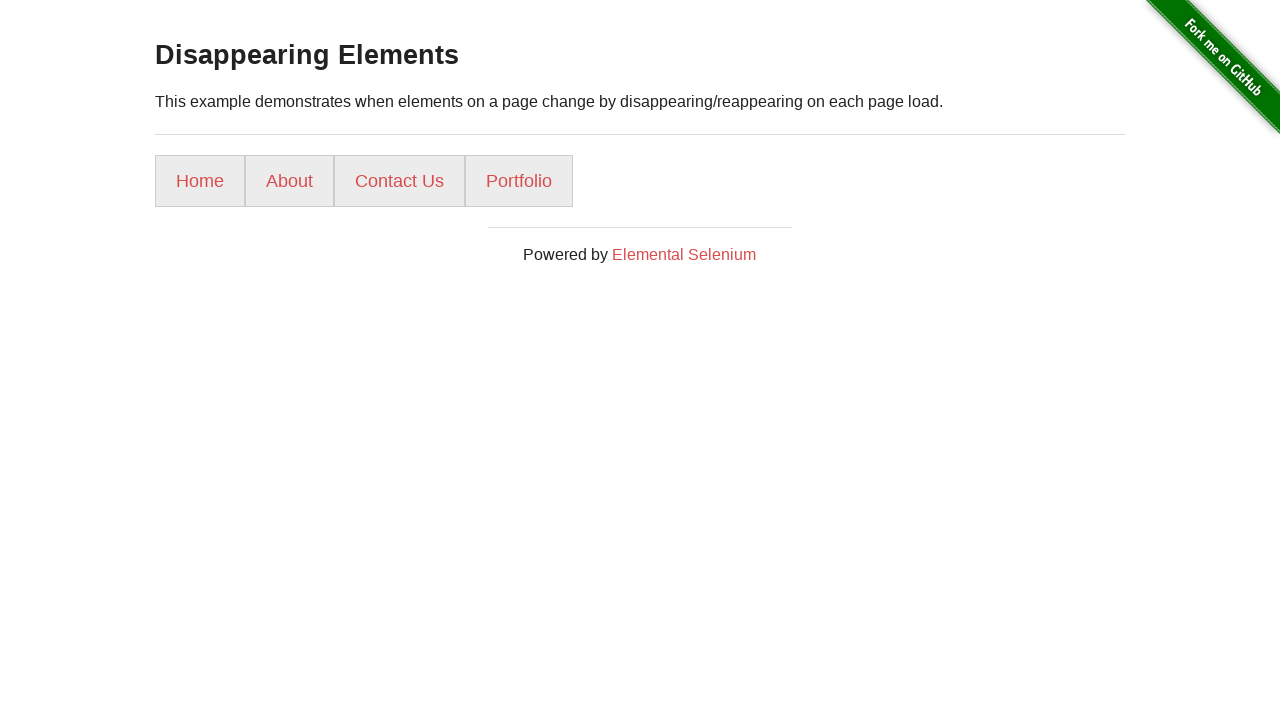

Clicked on Contact Us link at (400, 181) on text=Contact Us
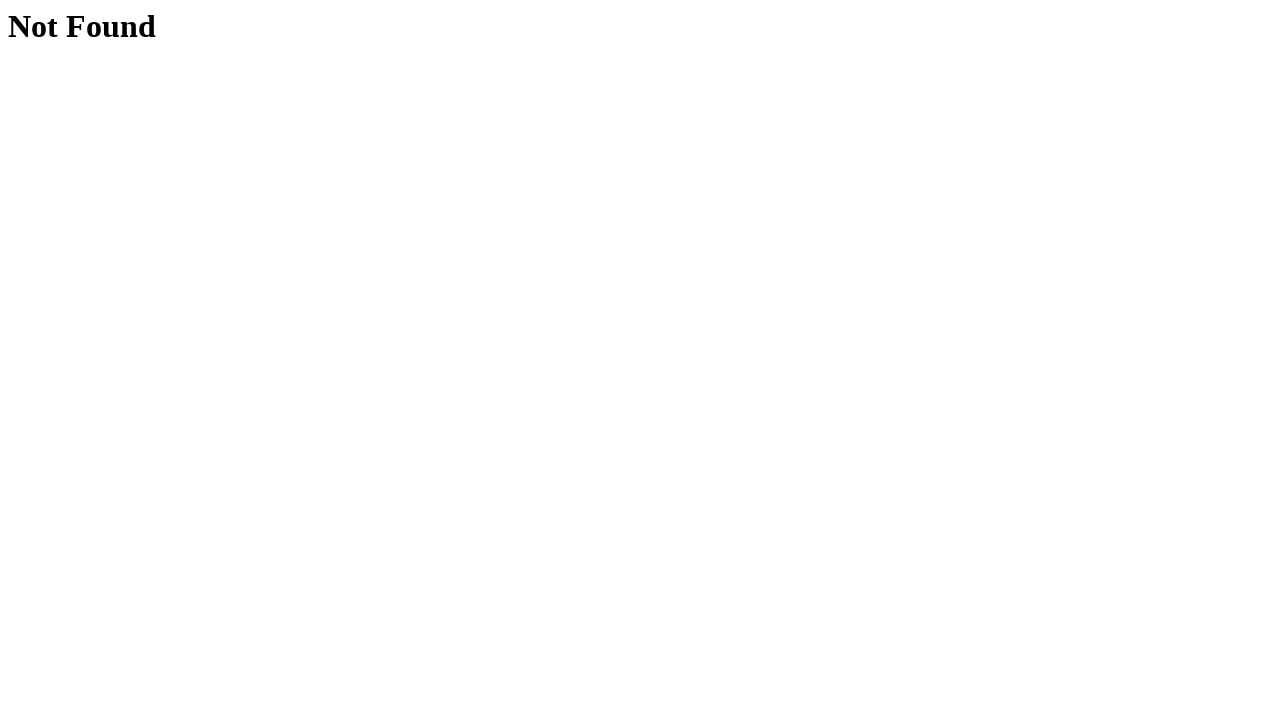

Contact Us page loaded
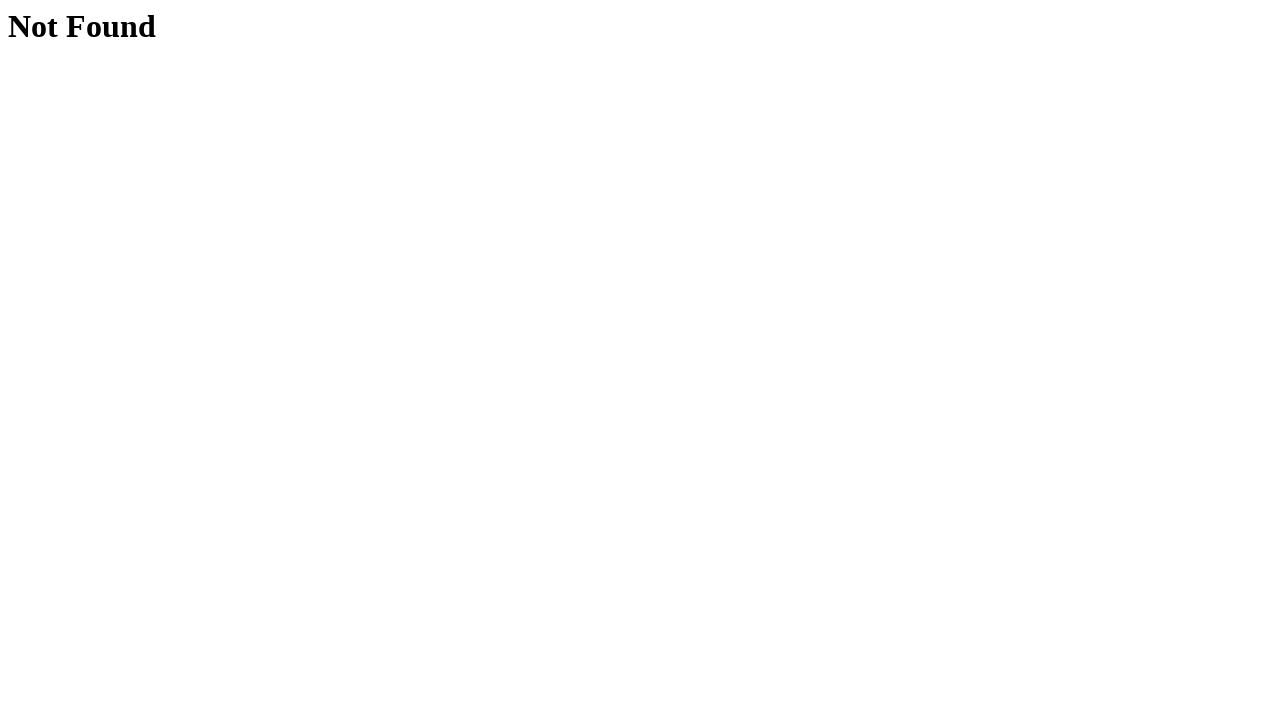

Navigated to main page
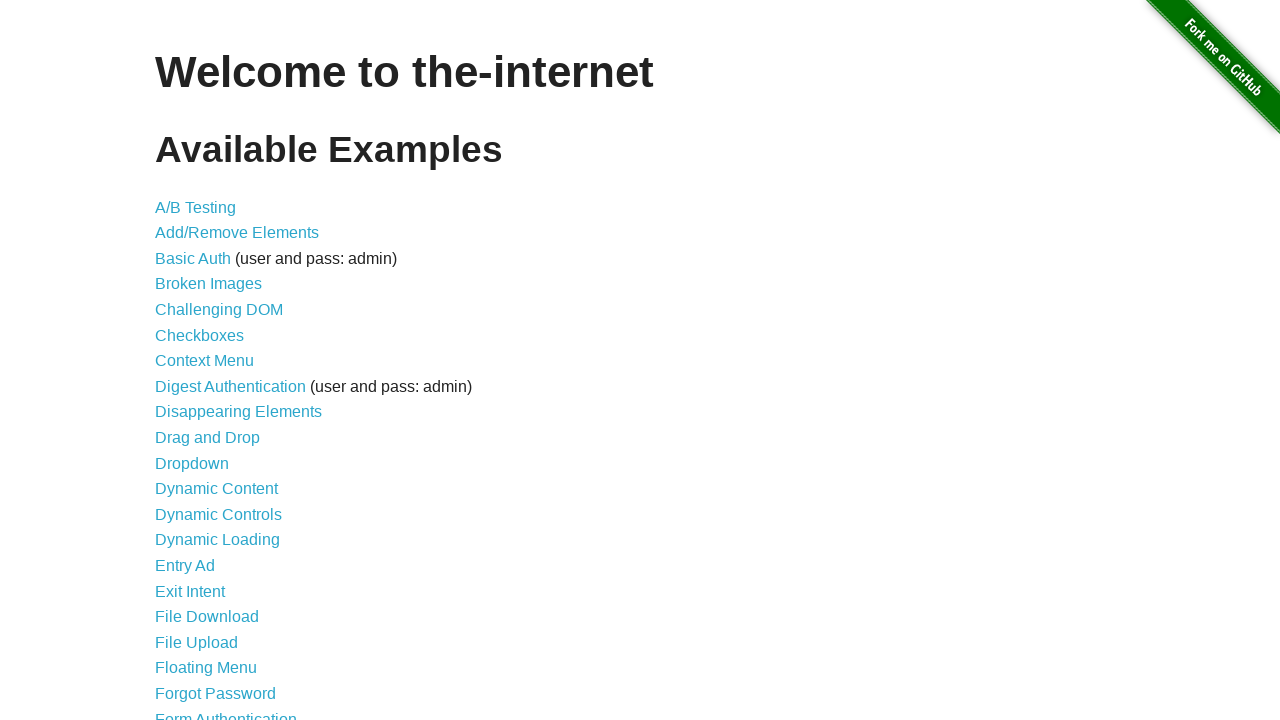

Clicked on Disappearing Elements link at (238, 412) on text=Disappearing Elements
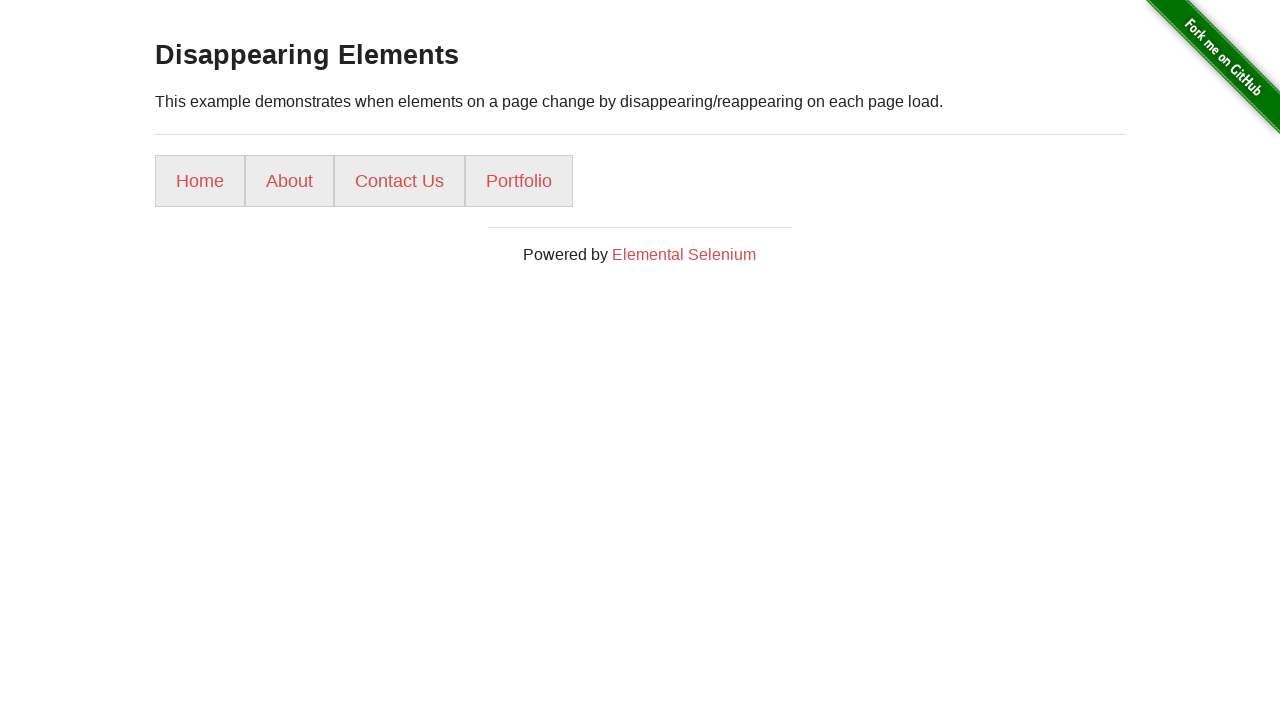

Clicked on Portfolio link at (519, 181) on text=Portfolio
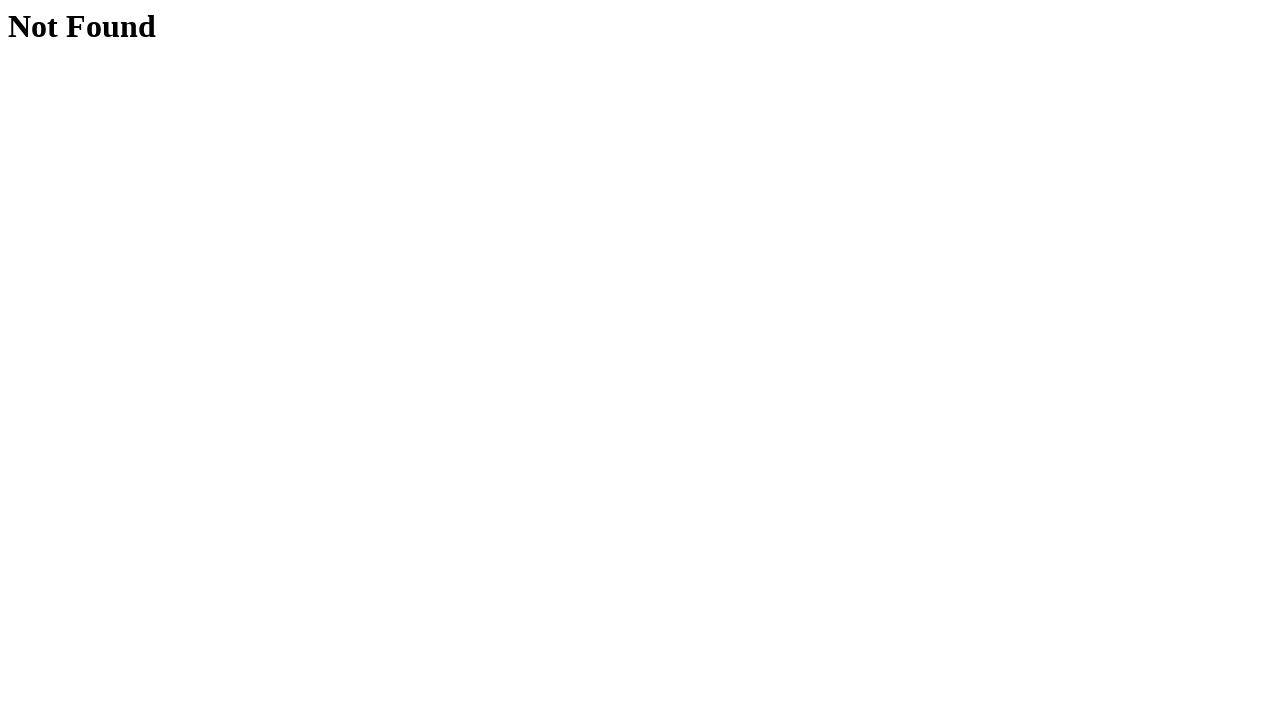

Portfolio page loaded
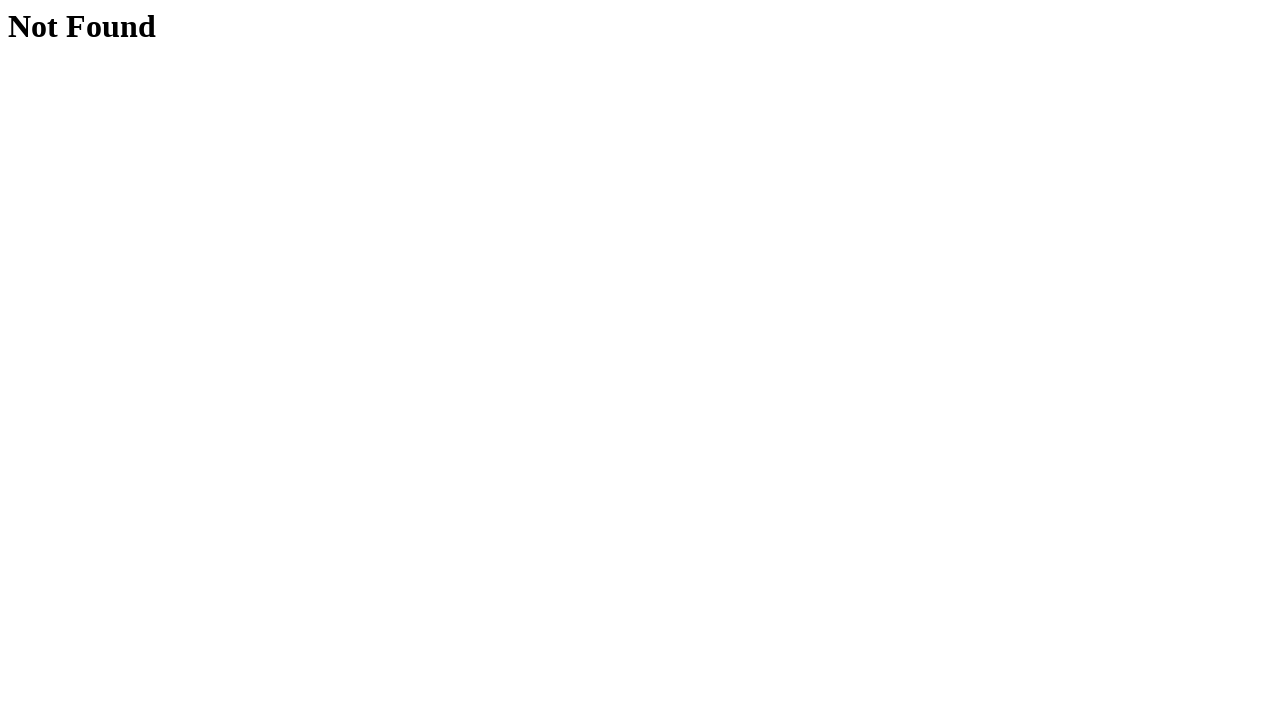

Navigated to main page
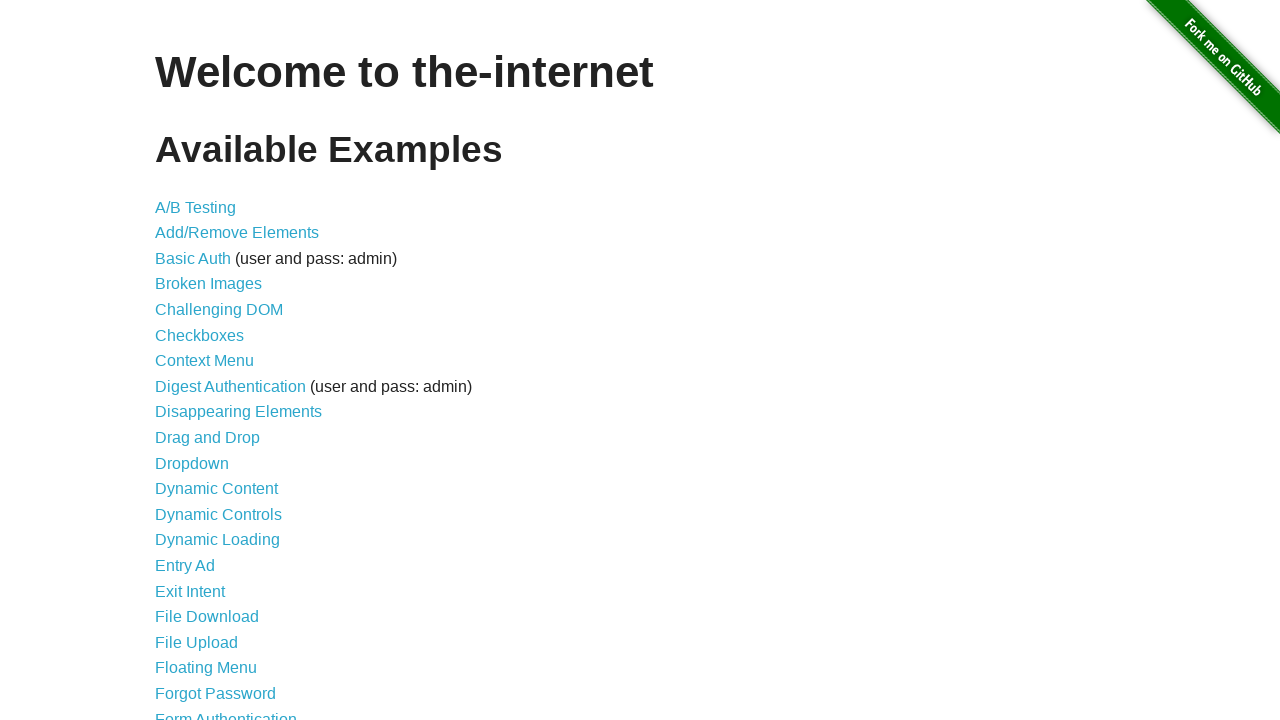

Clicked on Disappearing Elements link at (238, 412) on text=Disappearing Elements
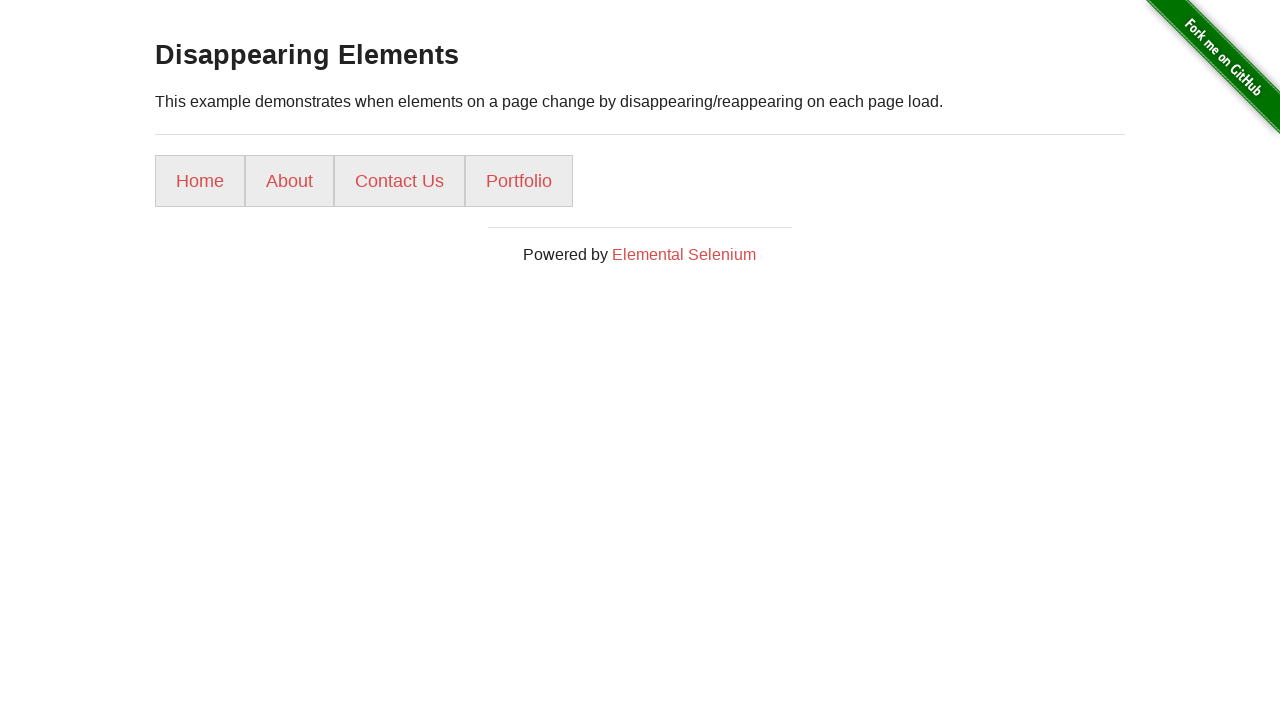

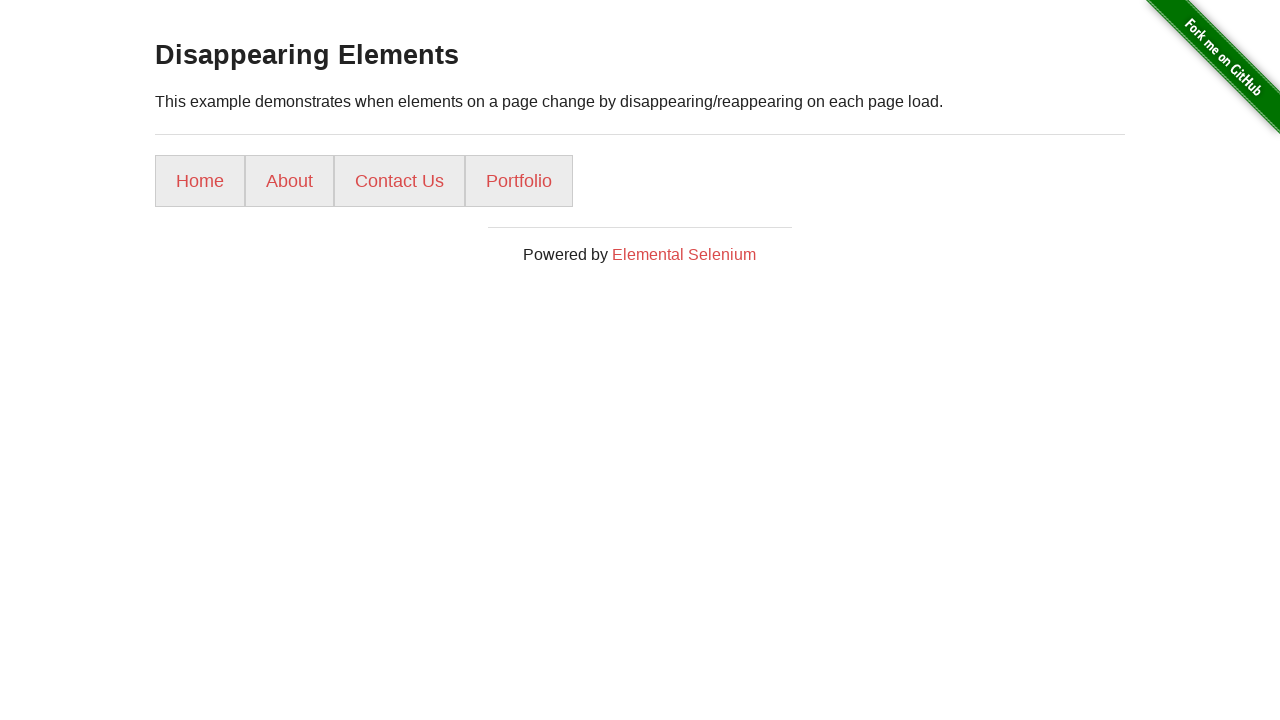